Tests that entered text is trimmed when editing a todo item

Starting URL: https://demo.playwright.dev/todomvc

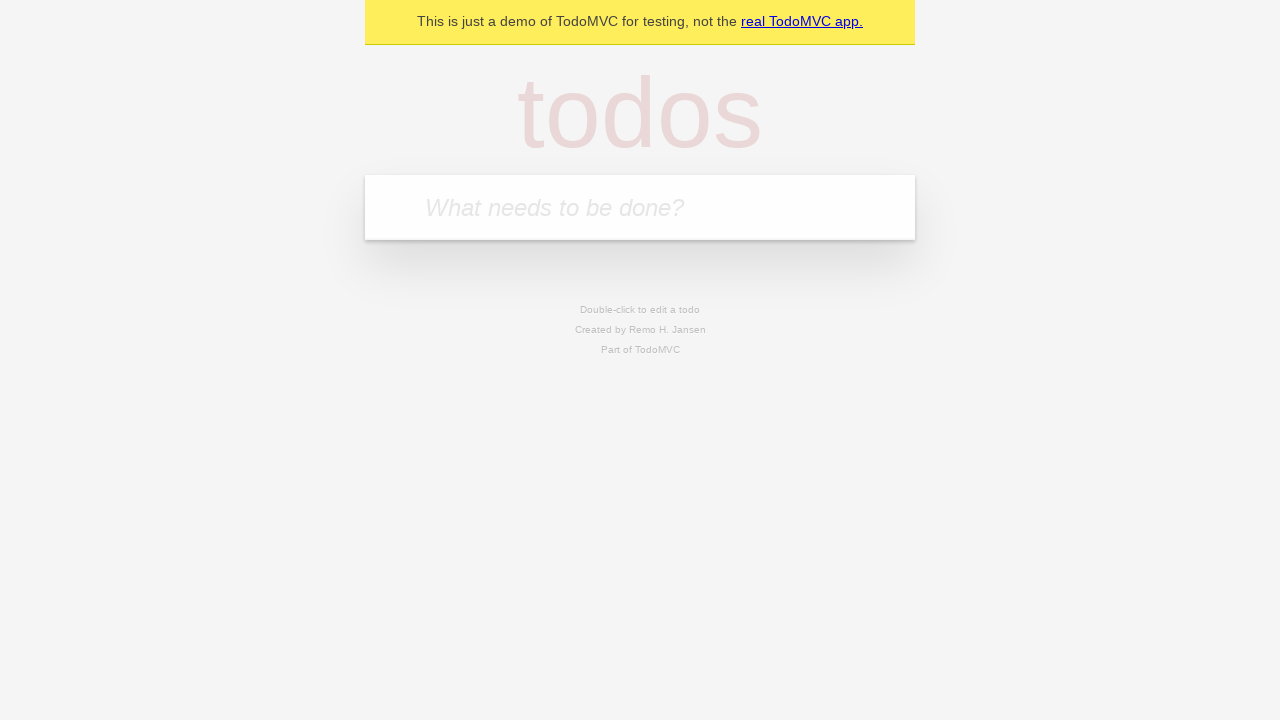

Filled new todo field with 'buy some cheese' on internal:attr=[placeholder="What needs to be done?"i]
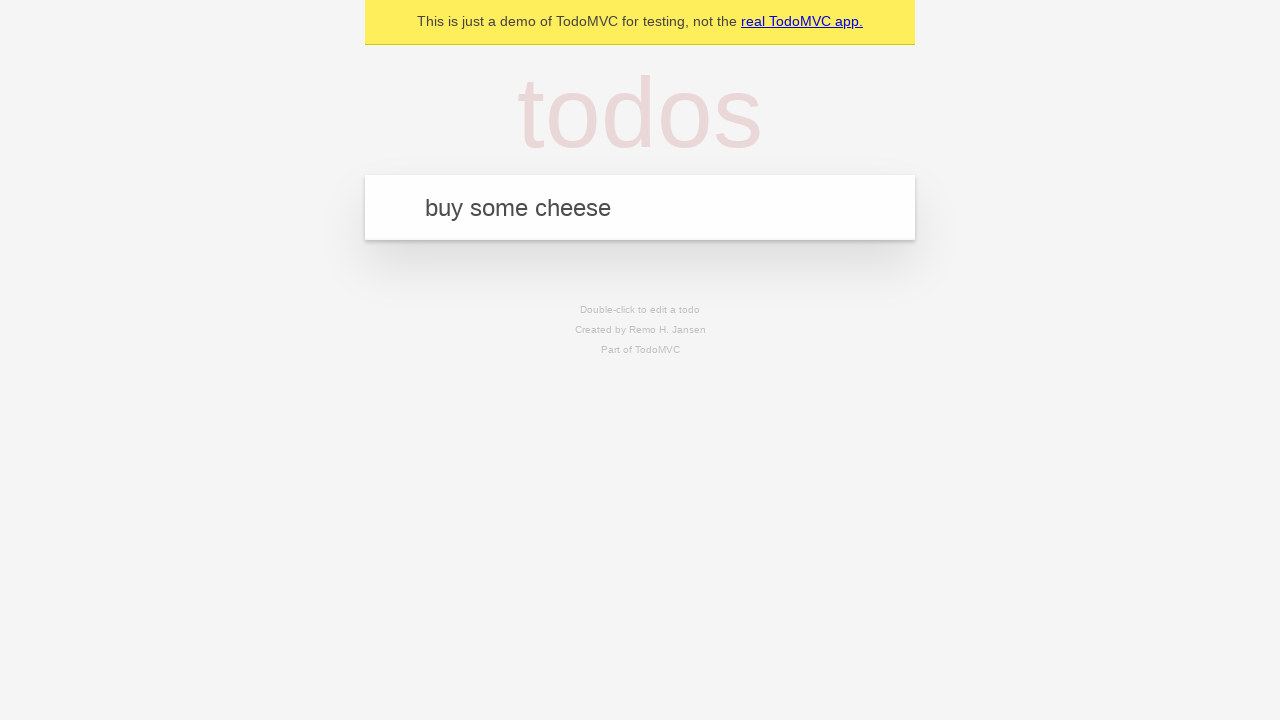

Pressed Enter to add todo 'buy some cheese' on internal:attr=[placeholder="What needs to be done?"i]
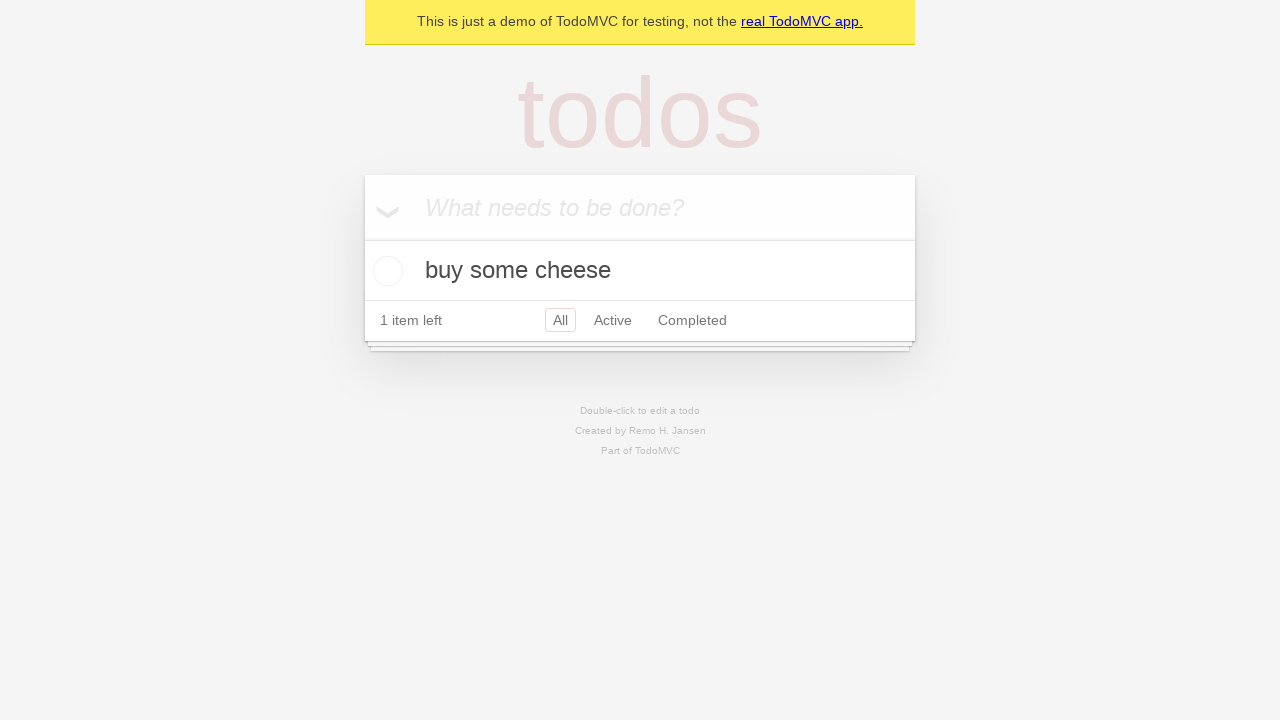

Filled new todo field with 'feed the cat' on internal:attr=[placeholder="What needs to be done?"i]
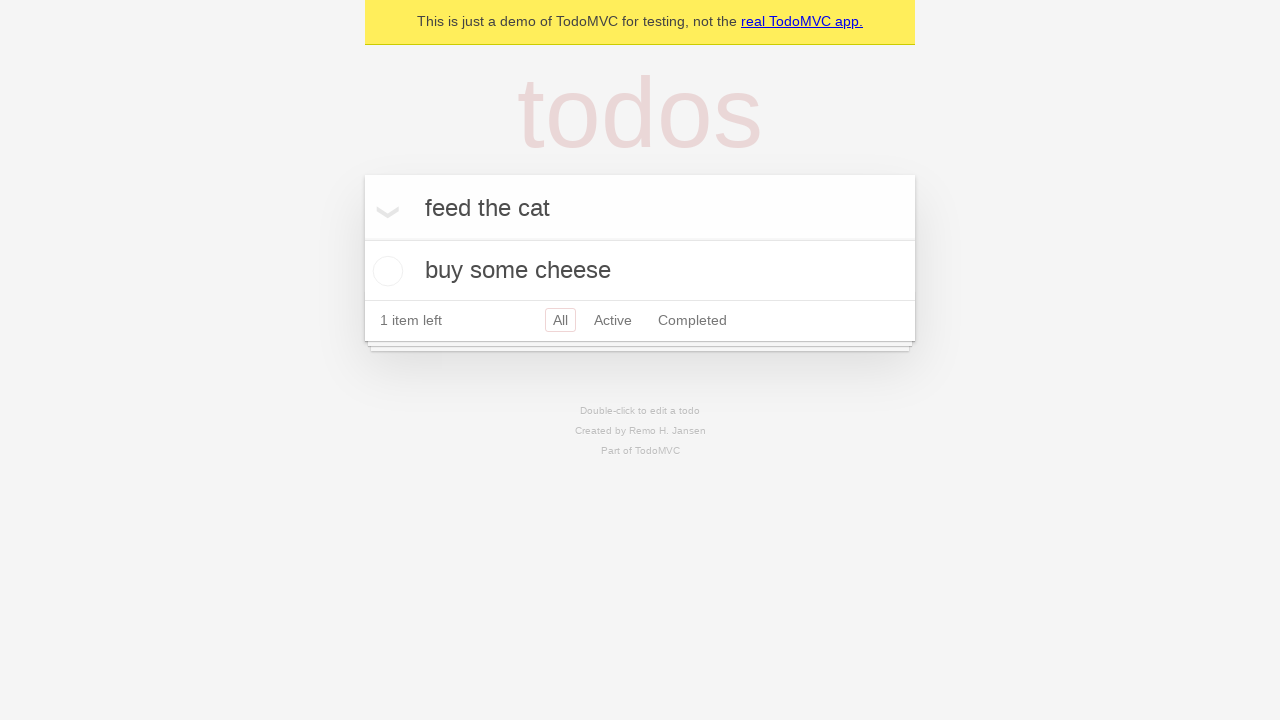

Pressed Enter to add todo 'feed the cat' on internal:attr=[placeholder="What needs to be done?"i]
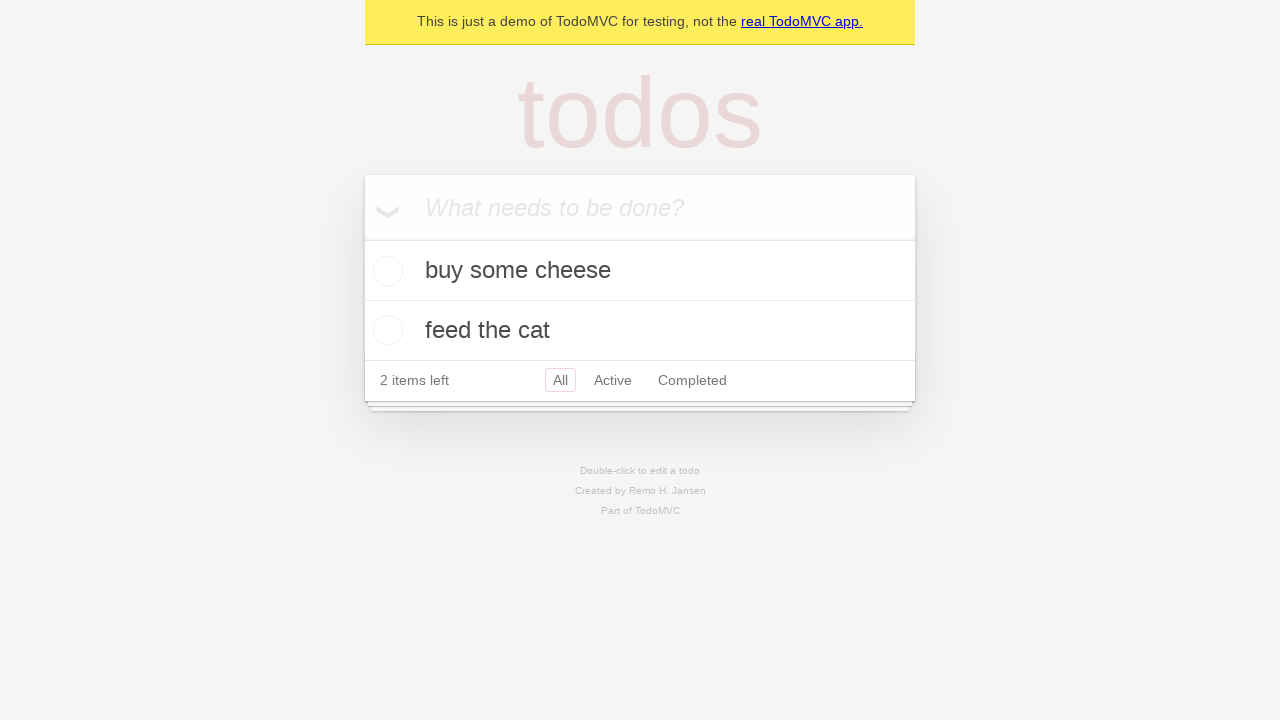

Filled new todo field with 'book a doctors appointment' on internal:attr=[placeholder="What needs to be done?"i]
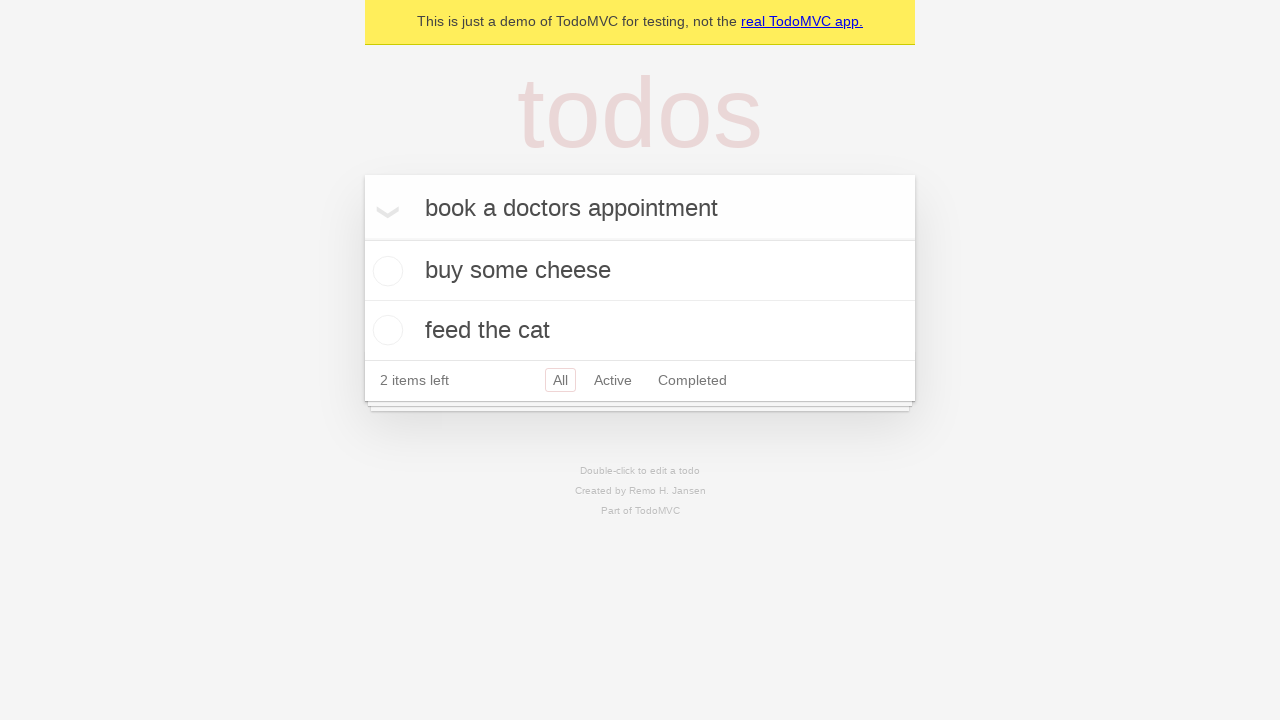

Pressed Enter to add todo 'book a doctors appointment' on internal:attr=[placeholder="What needs to be done?"i]
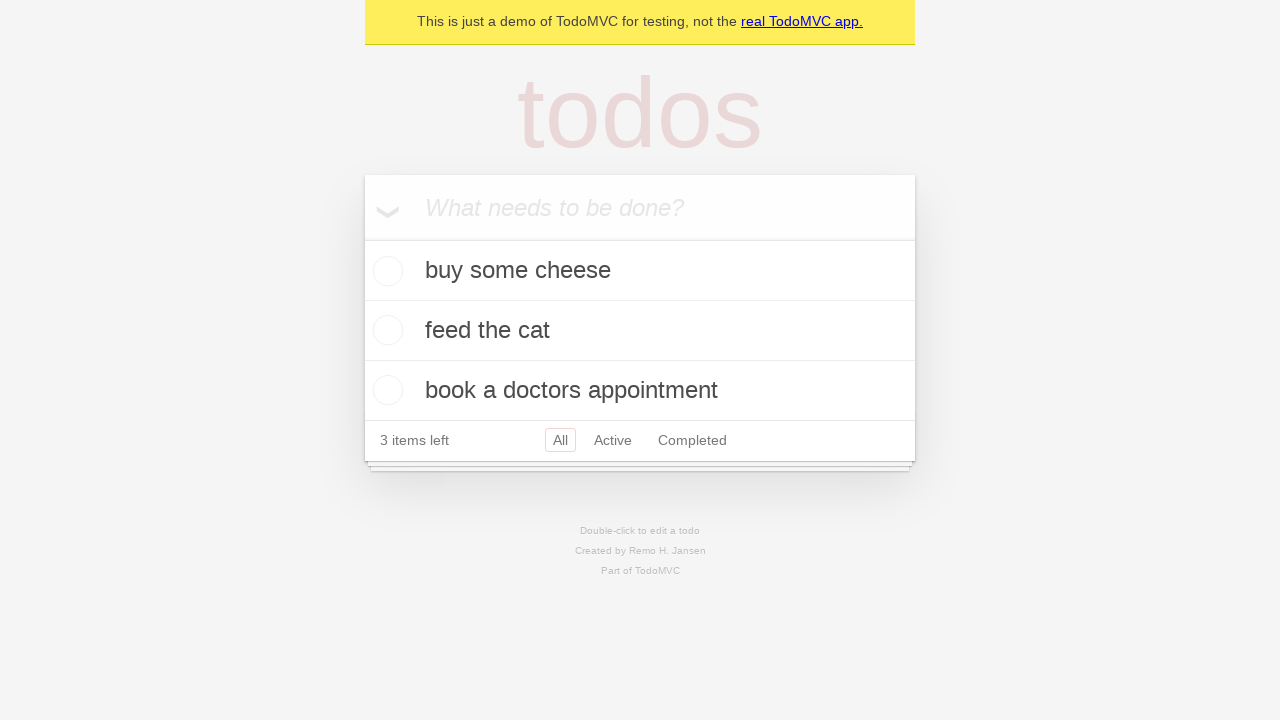

Waited for todo items to load
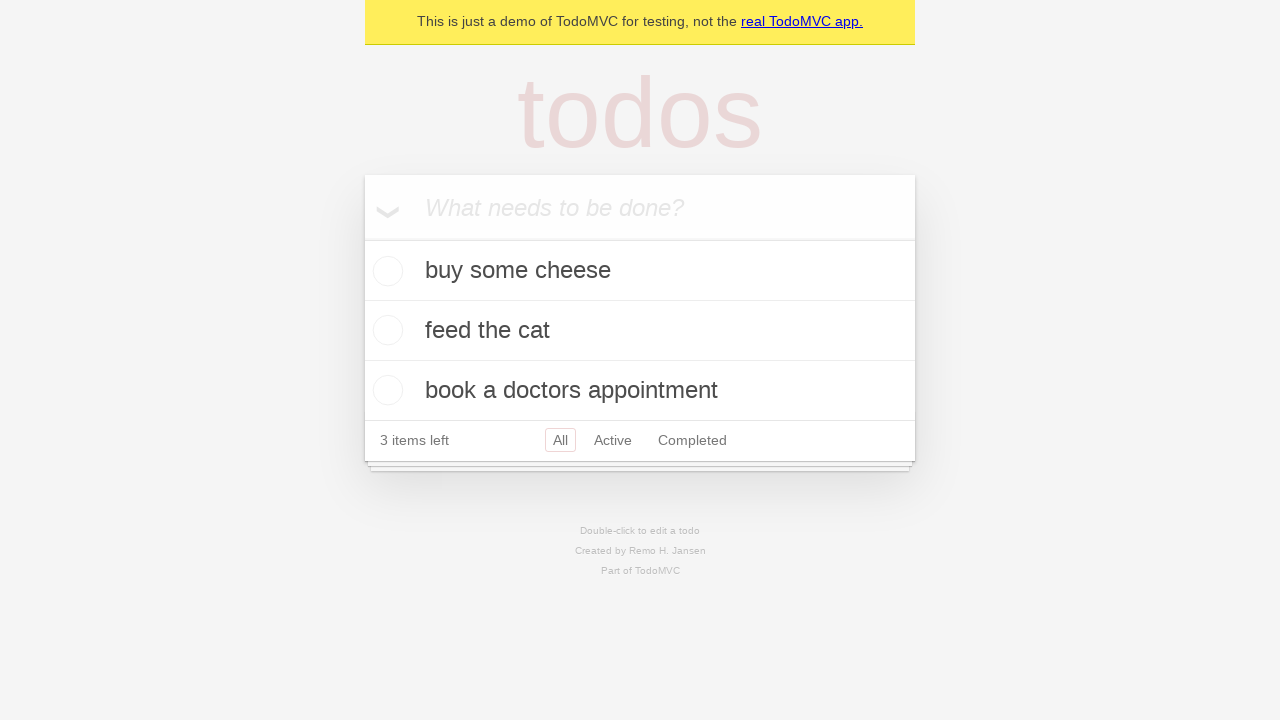

Located all todo items
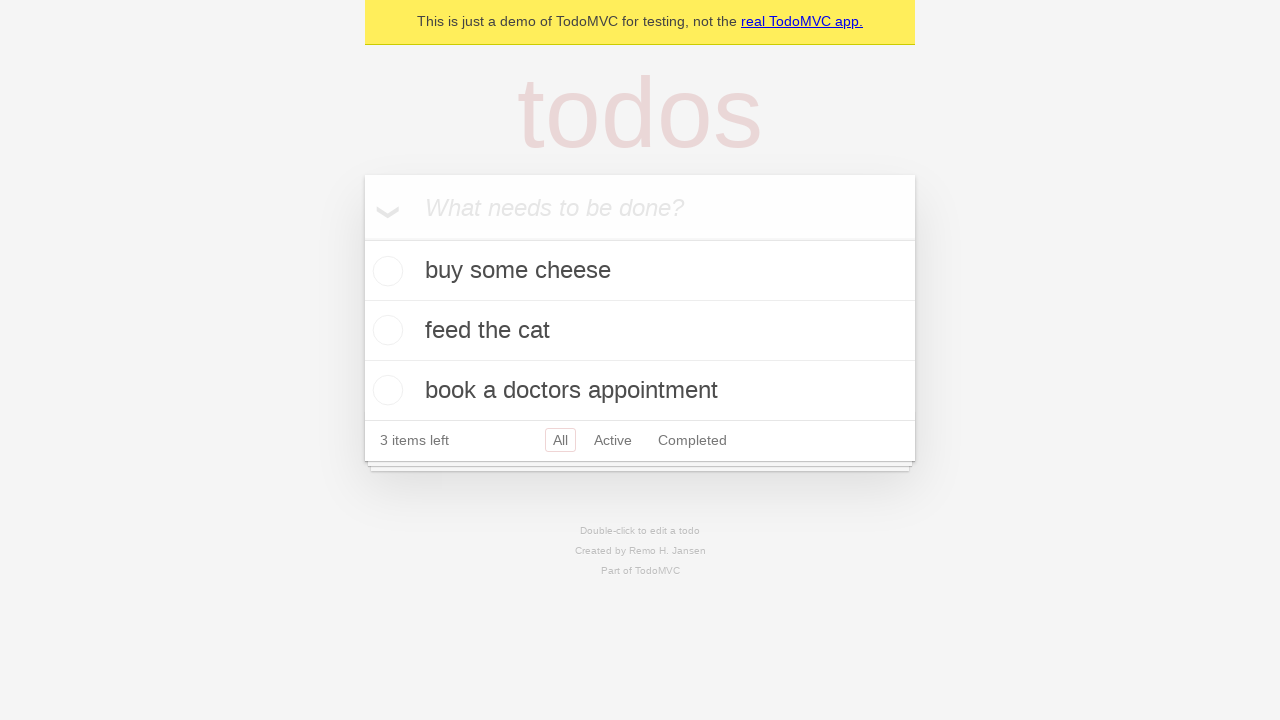

Double-clicked second todo item to enter edit mode at (640, 331) on internal:testid=[data-testid="todo-item"s] >> nth=1
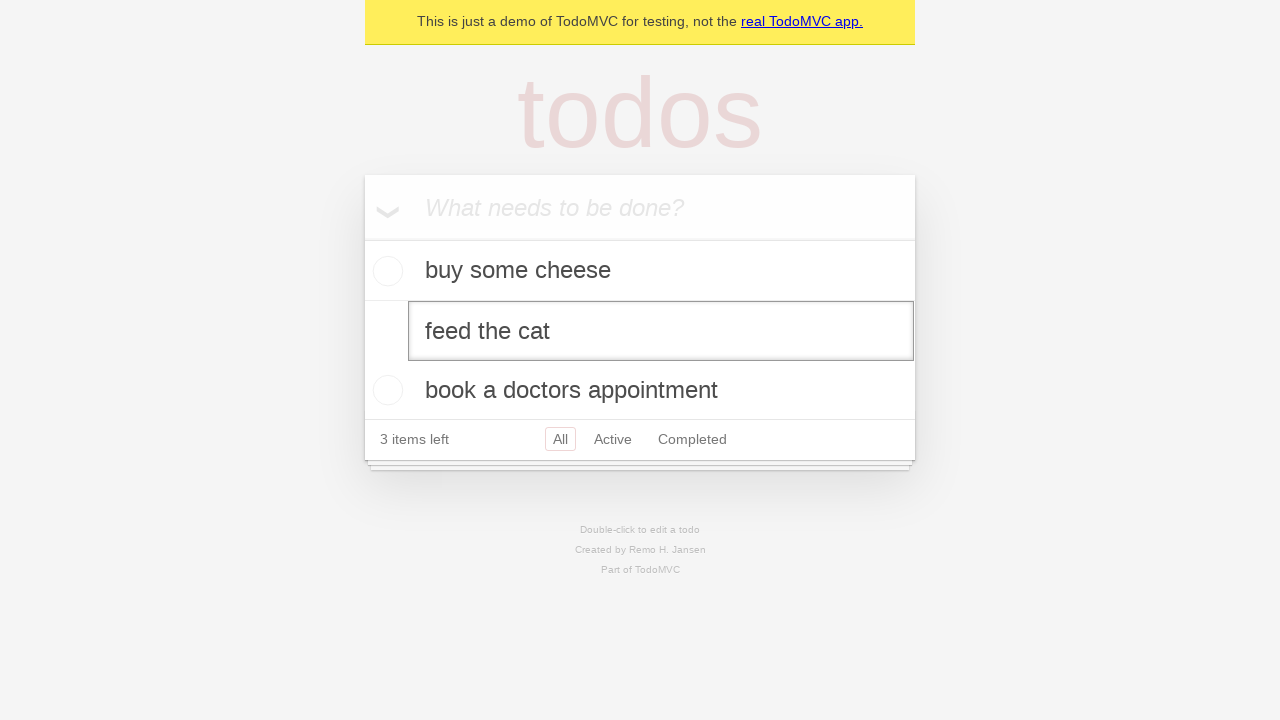

Filled edit field with text containing leading and trailing spaces on internal:testid=[data-testid="todo-item"s] >> nth=1 >> internal:role=textbox[nam
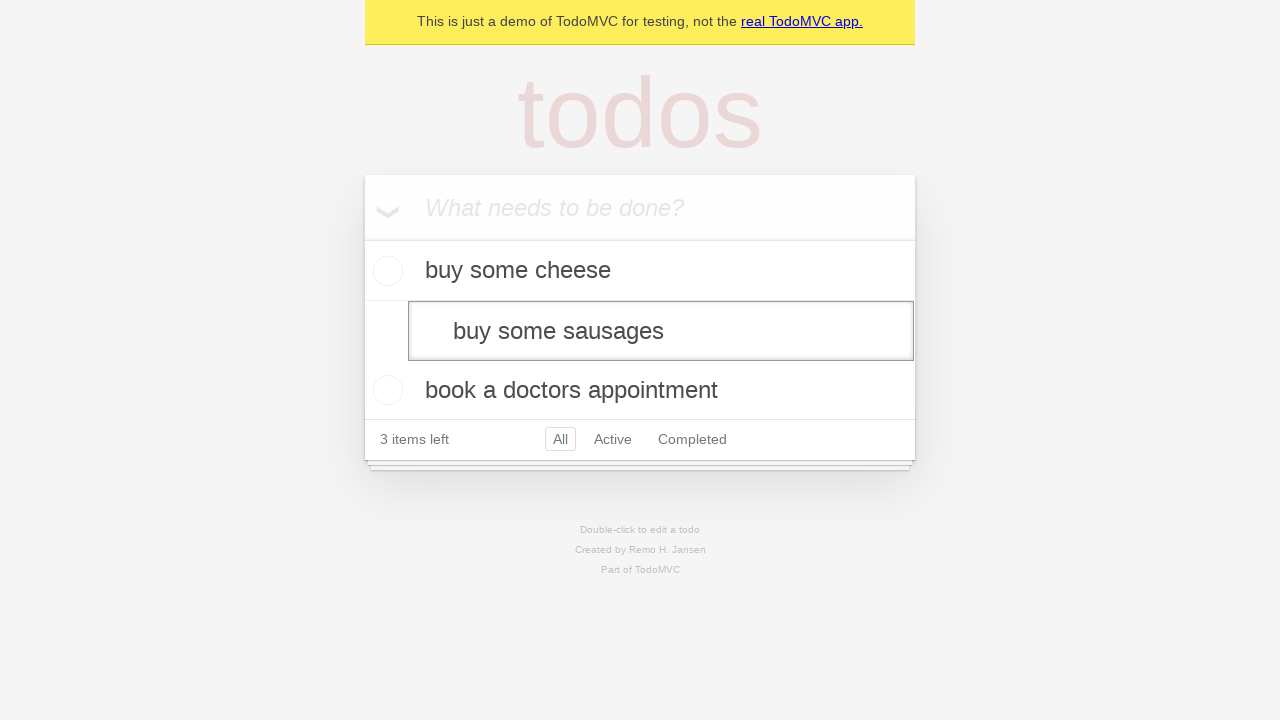

Pressed Enter to confirm edit and verify text is trimmed on internal:testid=[data-testid="todo-item"s] >> nth=1 >> internal:role=textbox[nam
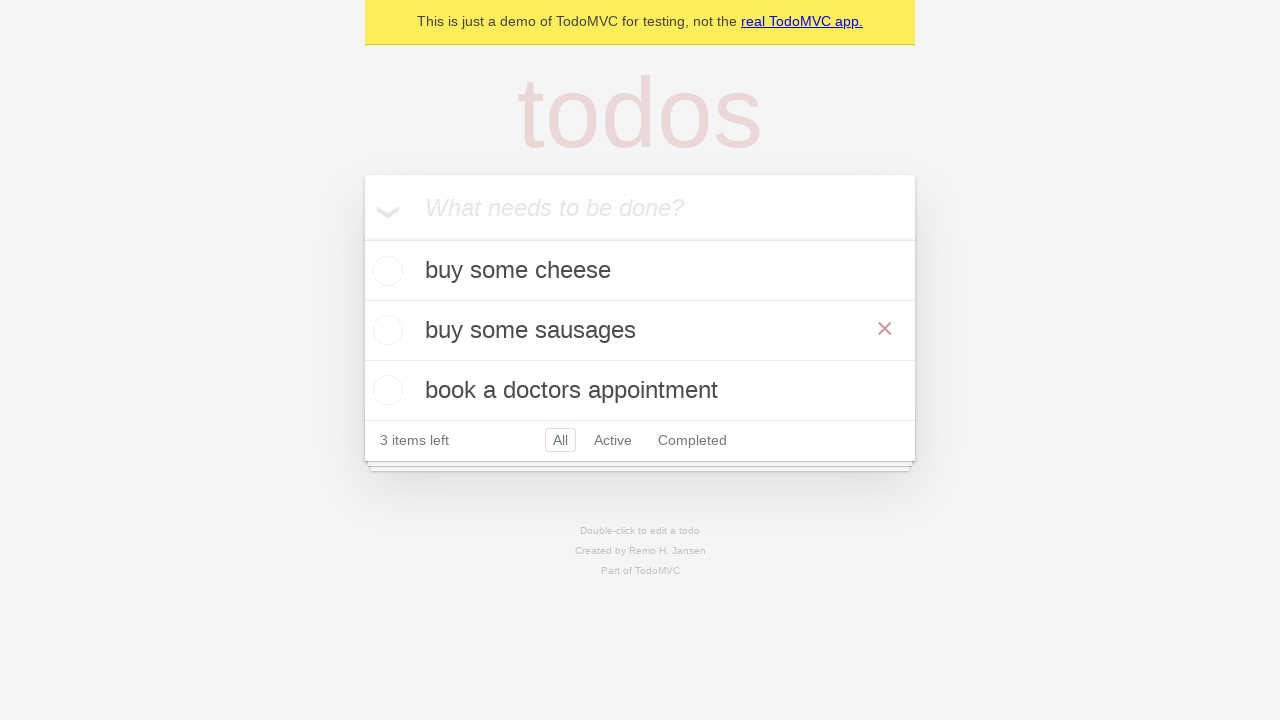

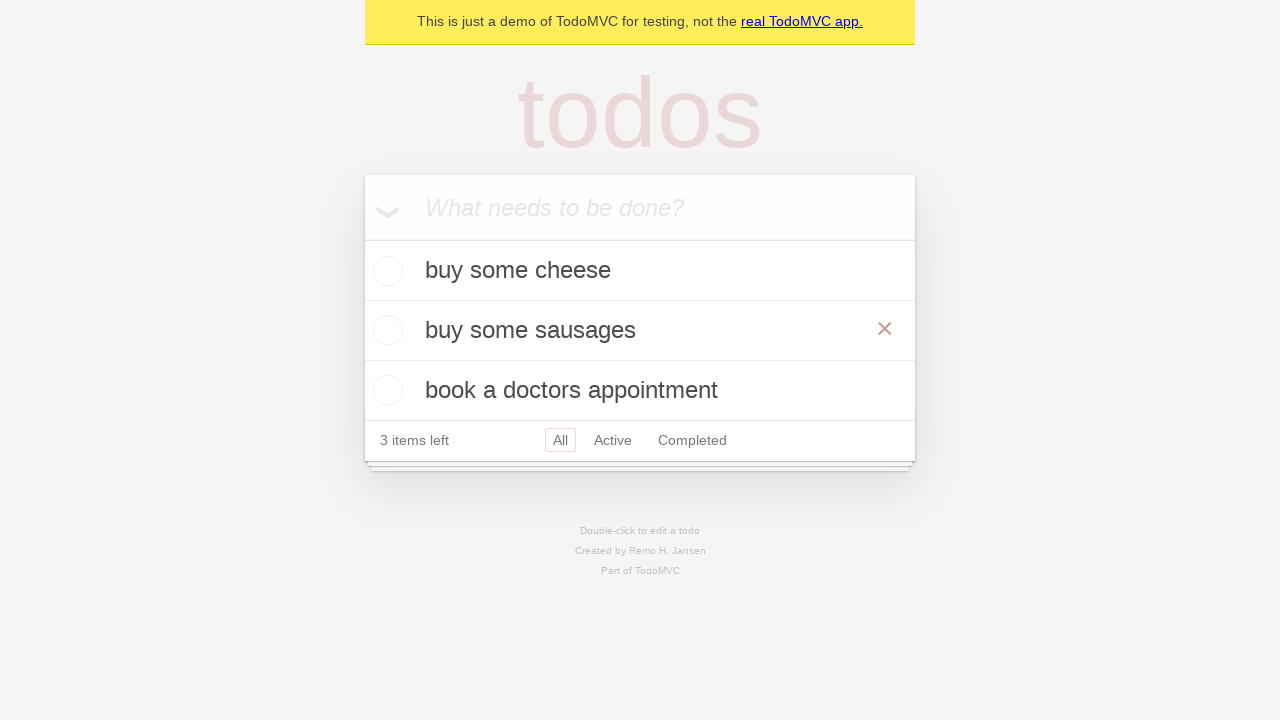